Tests iframe switching functionality on W3Schools by navigating to a tryit page, switching to the result iframe, and clicking a button that triggers a JavaScript prompt function

Starting URL: https://www.w3schools.com/jsref/tryit.asp?filename=tryjsref_prompt

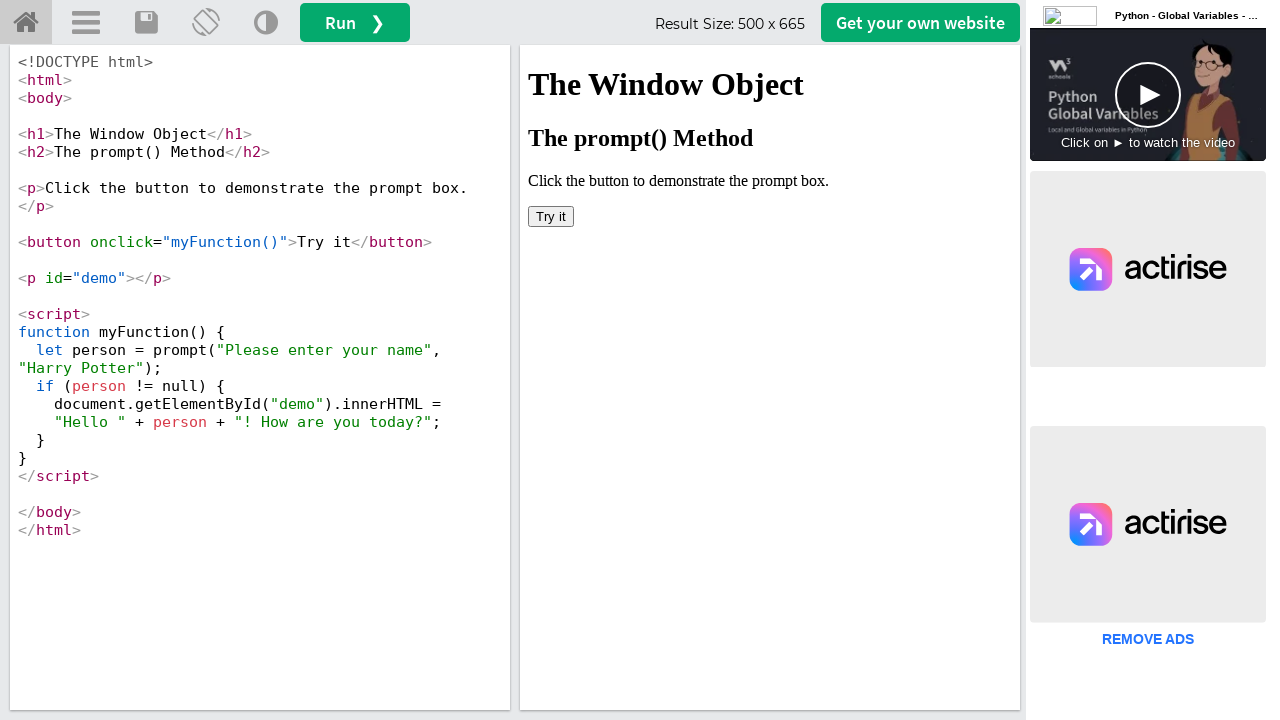

Located the iframeResult frame for switching context
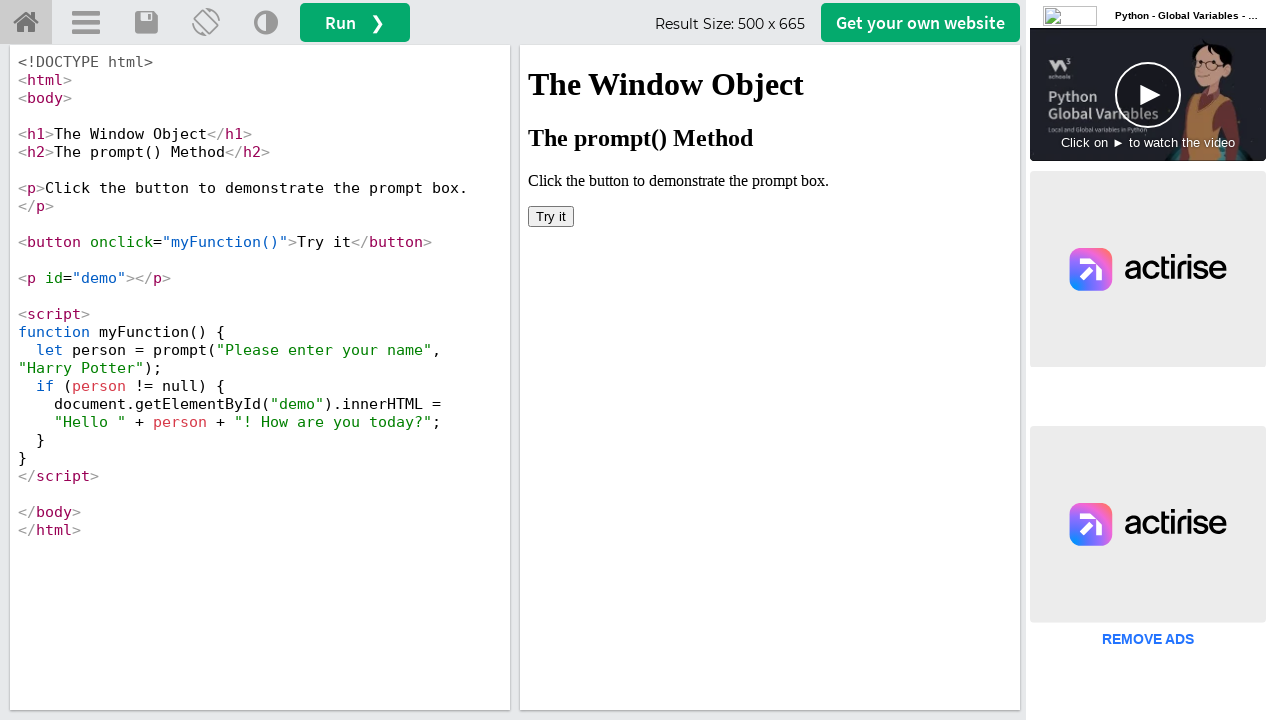

Clicked the button that triggers the JavaScript prompt function at (551, 216) on #iframeResult >> internal:control=enter-frame >> xpath=//button[@onclick='myFunc
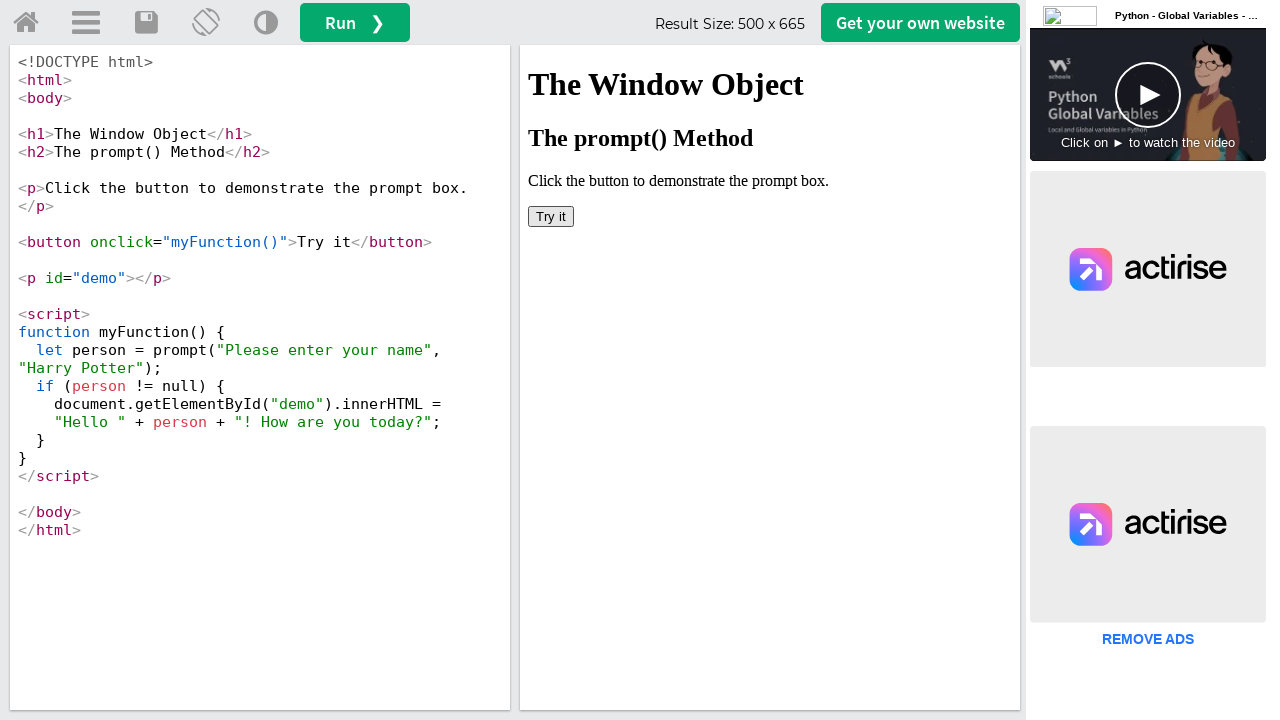

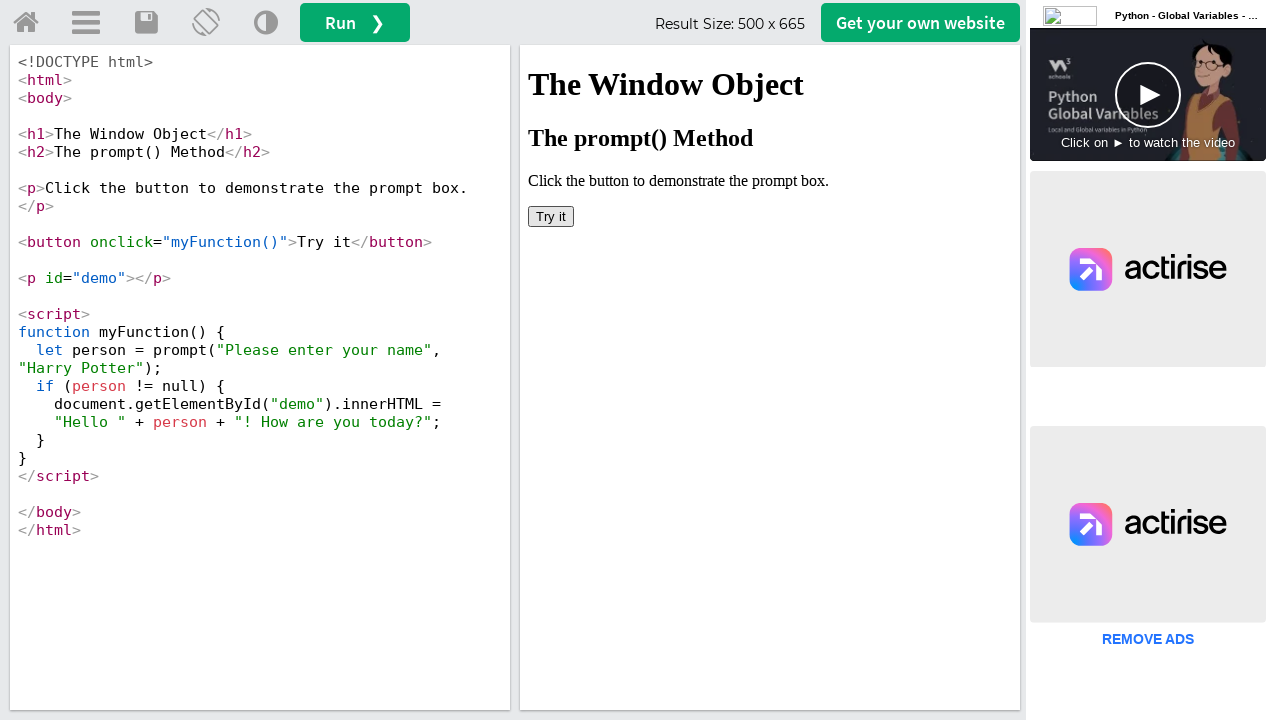